Tests color picker by setting a color value

Starting URL: https://bonigarcia.dev/selenium-webdriver-java/web-form.html

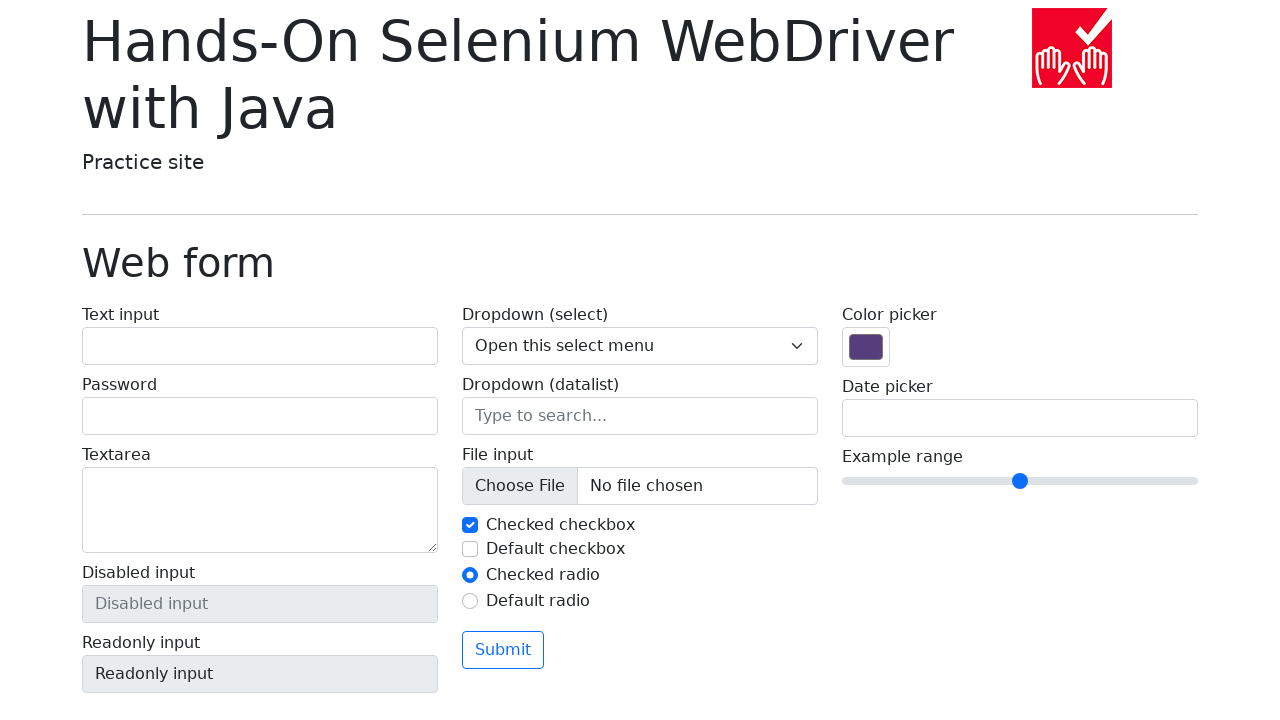

Set color picker value to #ff0099 on .form-control-color
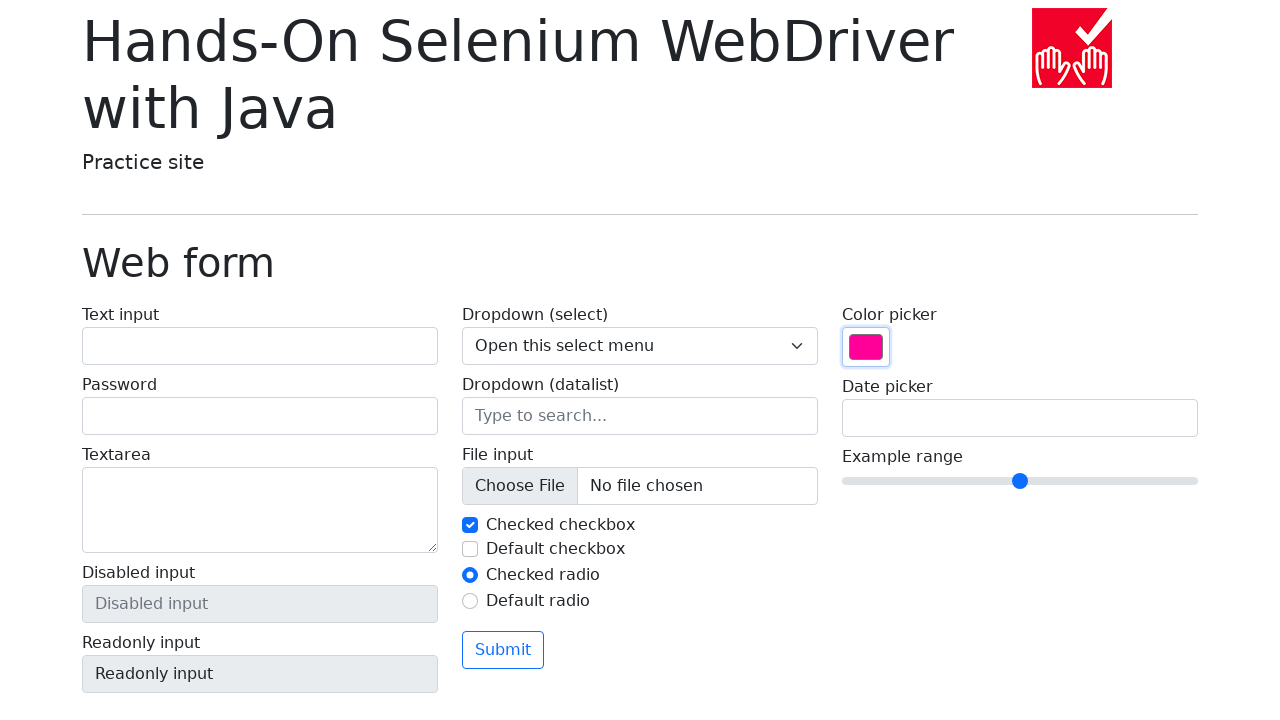

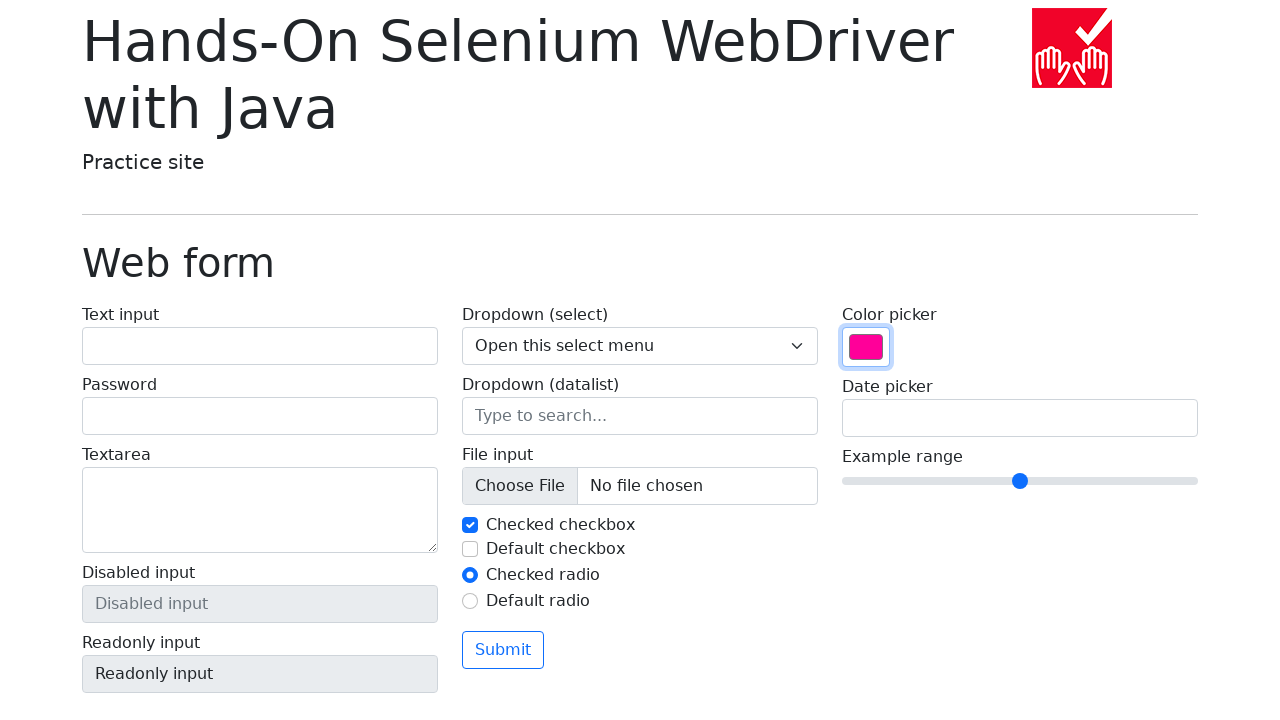